Validates that the page URL matches the expected URL after navigation

Starting URL: https://rahulshettyacademy.com/AutomationPractice/

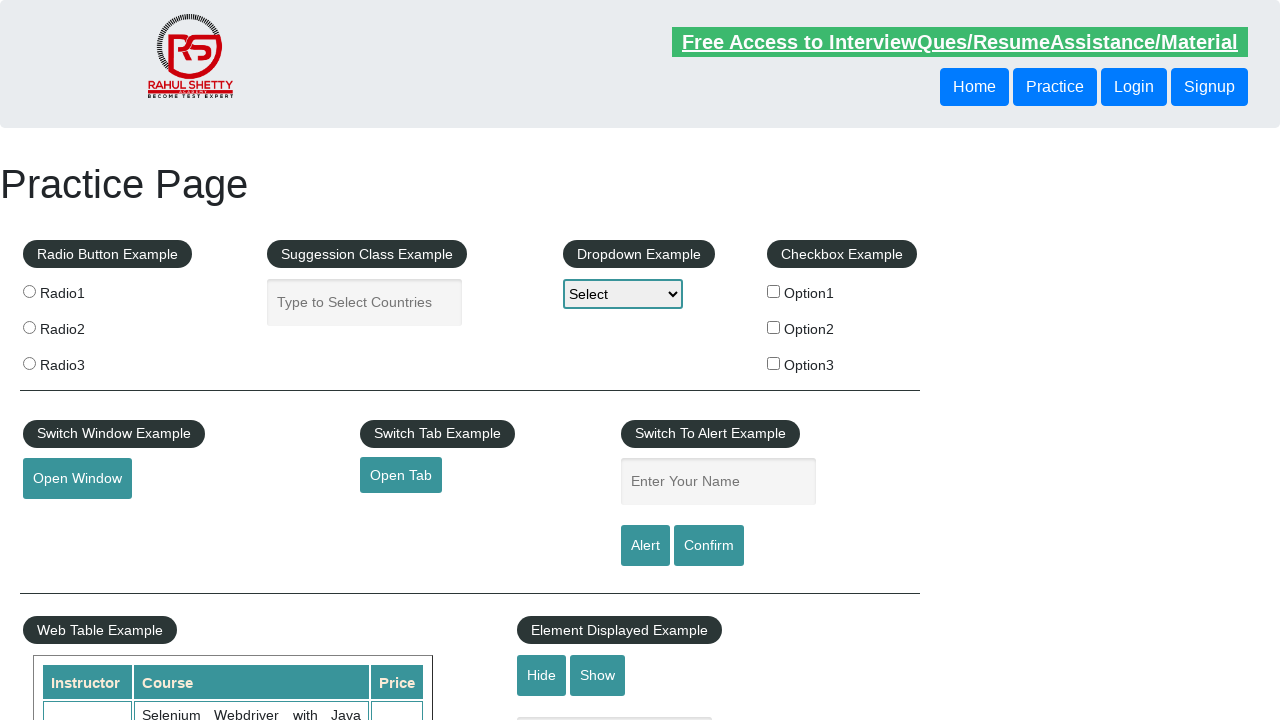

Waited for page to reach domcontentloaded state
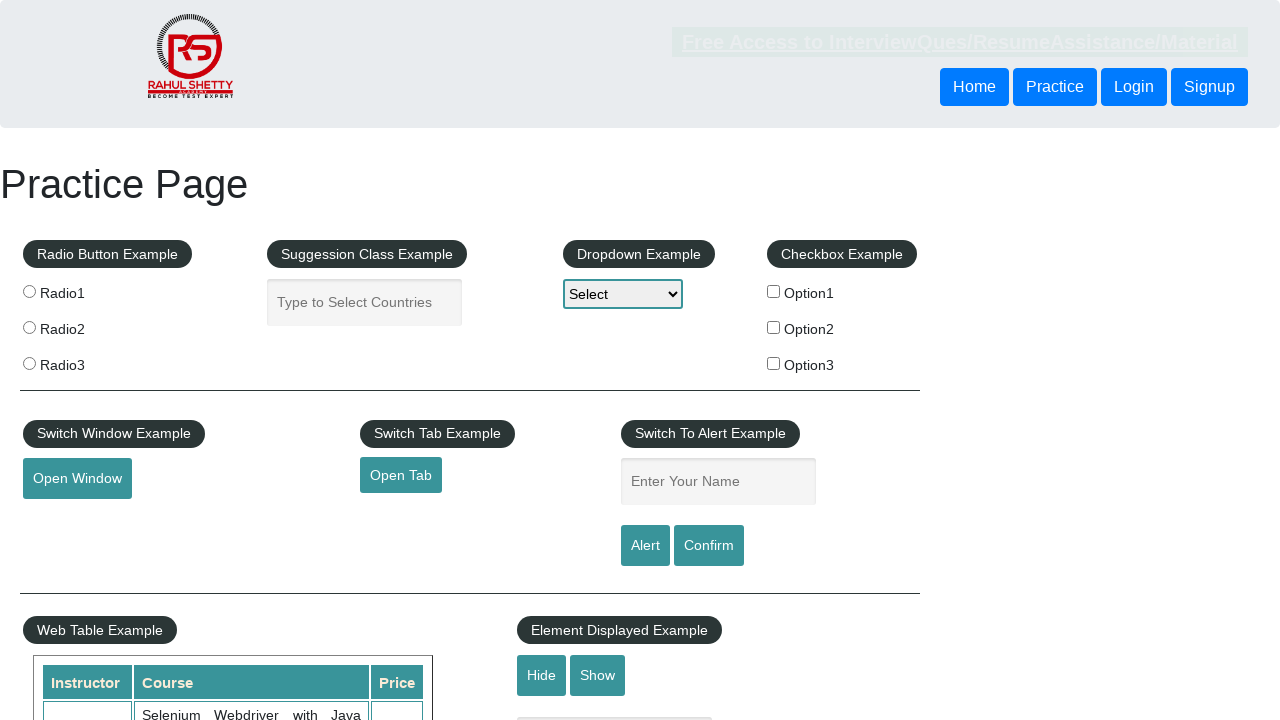

Verified page URL matches expected URL: https://rahulshettyacademy.com/AutomationPractice/
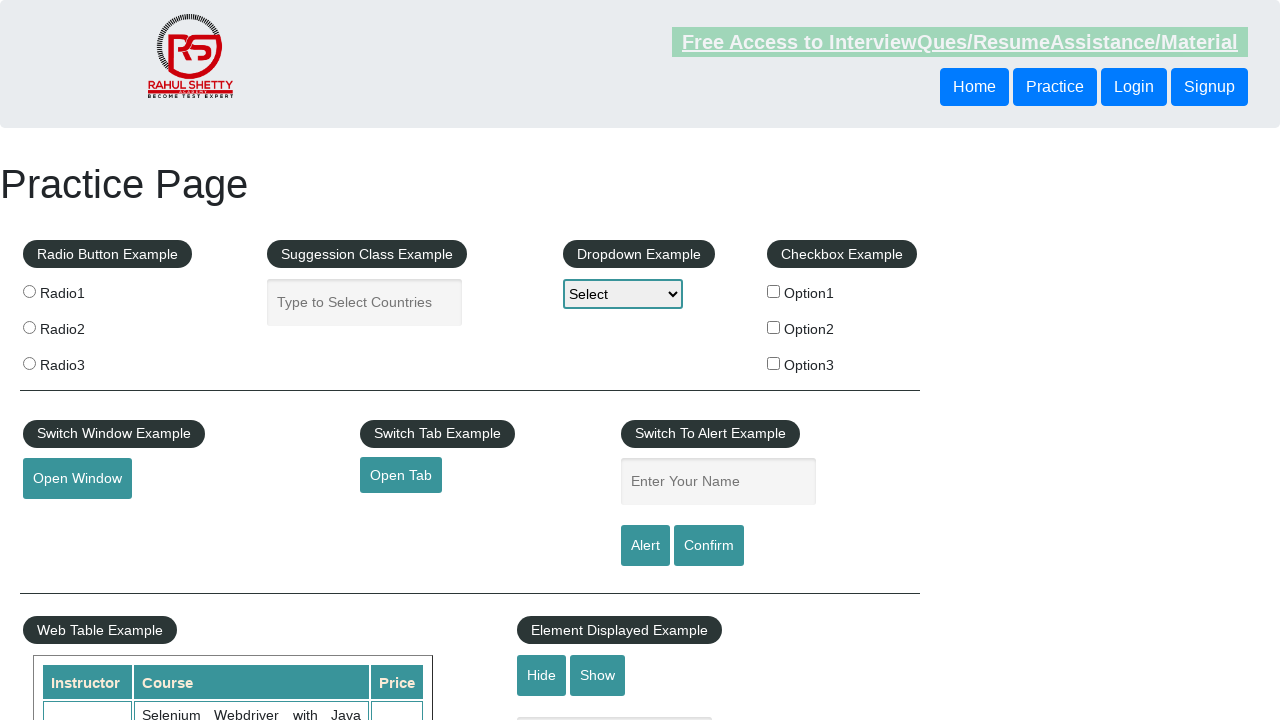

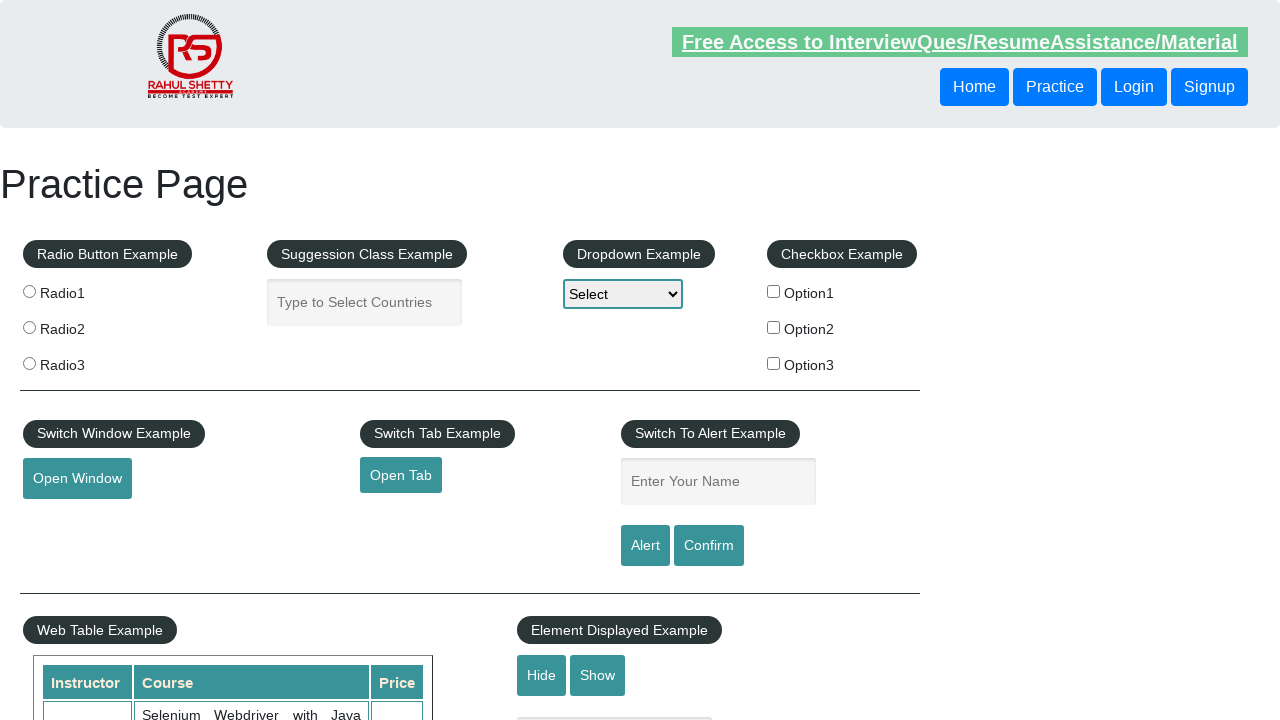